Tests calendar date picker functionality by selecting a specific date (July 12, 2027) through the year, month, and day selection interface, then verifies the selected date values.

Starting URL: https://rahulshettyacademy.com/seleniumPractise/#/offers

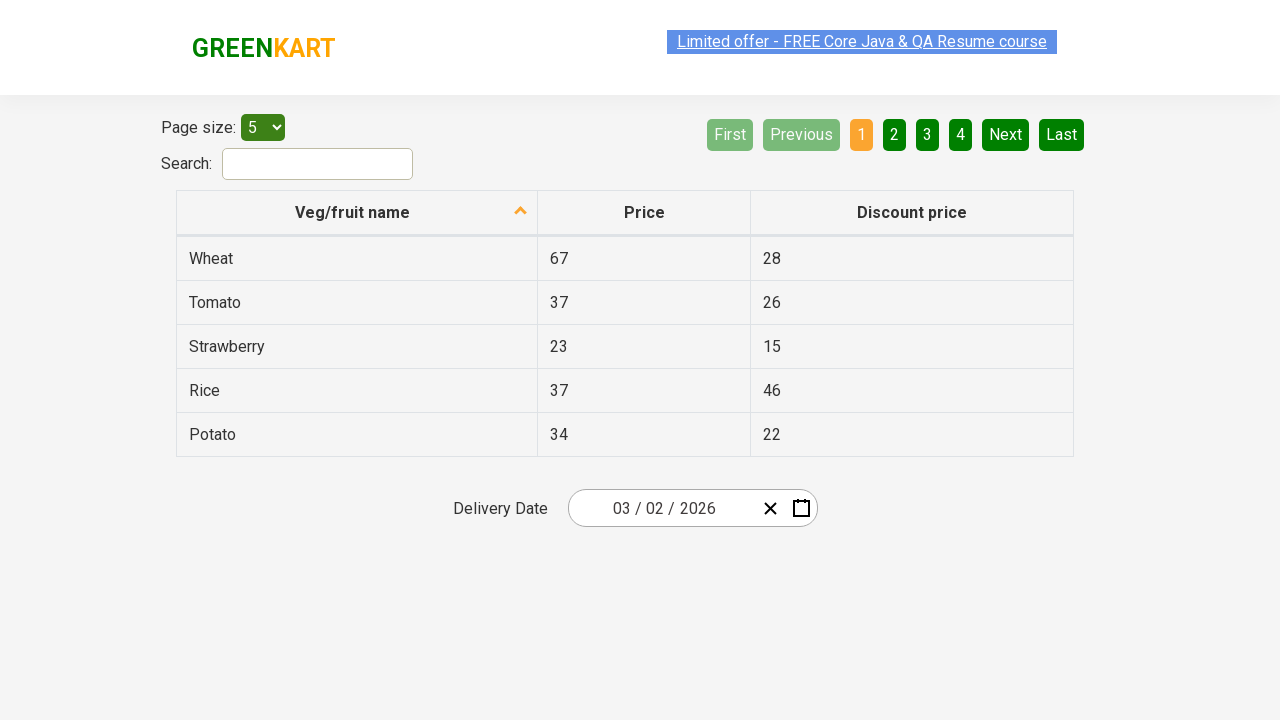

Clicked date picker input group to open calendar at (662, 508) on .react-date-picker__inputGroup
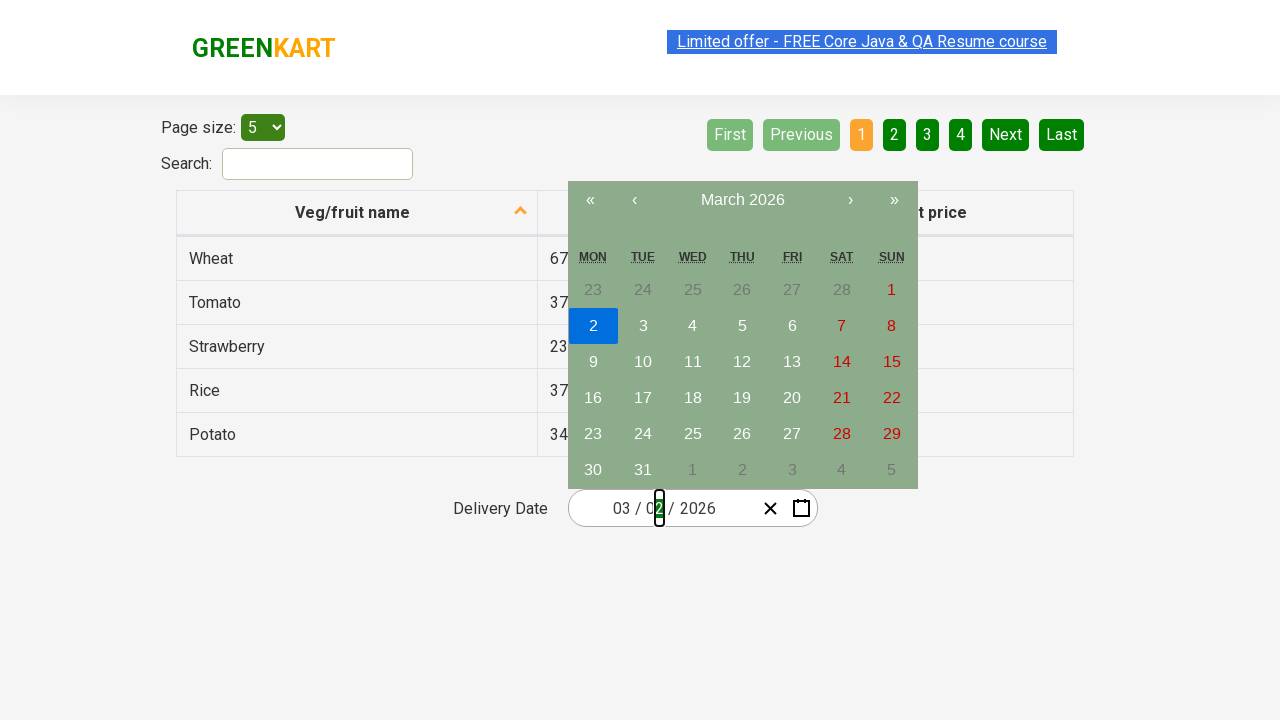

Clicked navigation label first time to navigate up at (742, 200) on .react-calendar__navigation__label
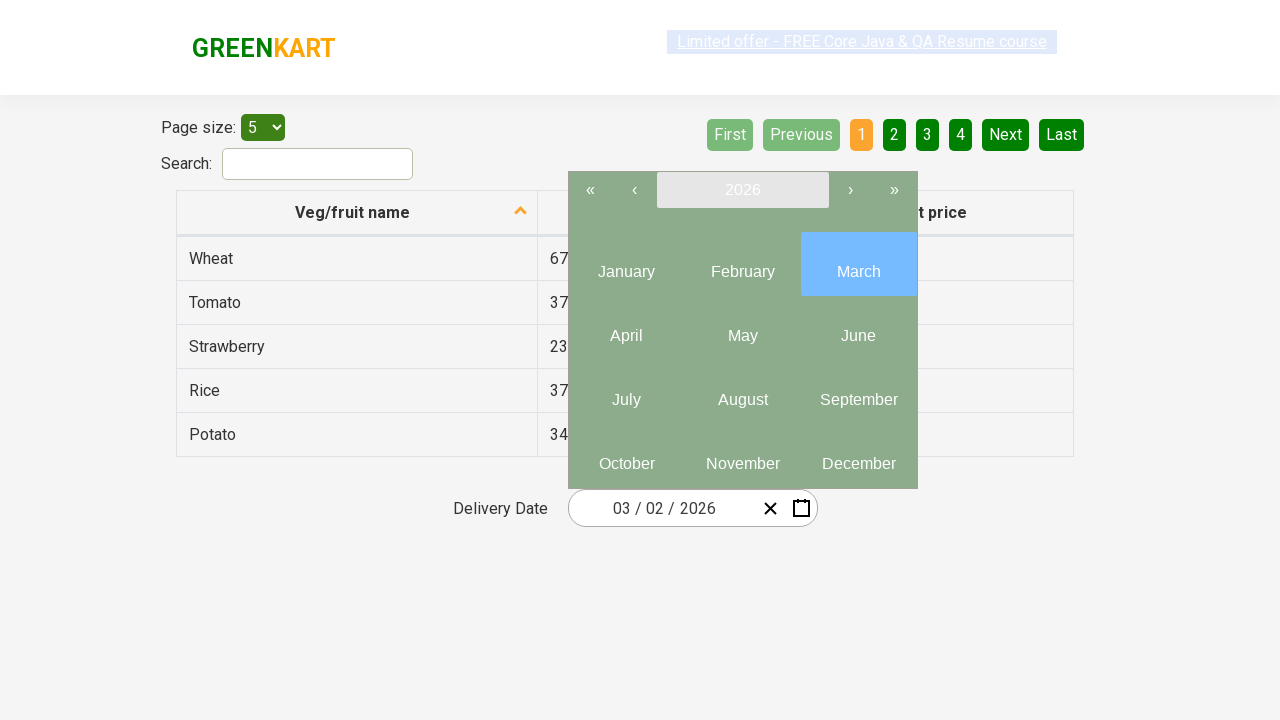

Clicked navigation label second time to reach year view at (742, 190) on .react-calendar__navigation__label
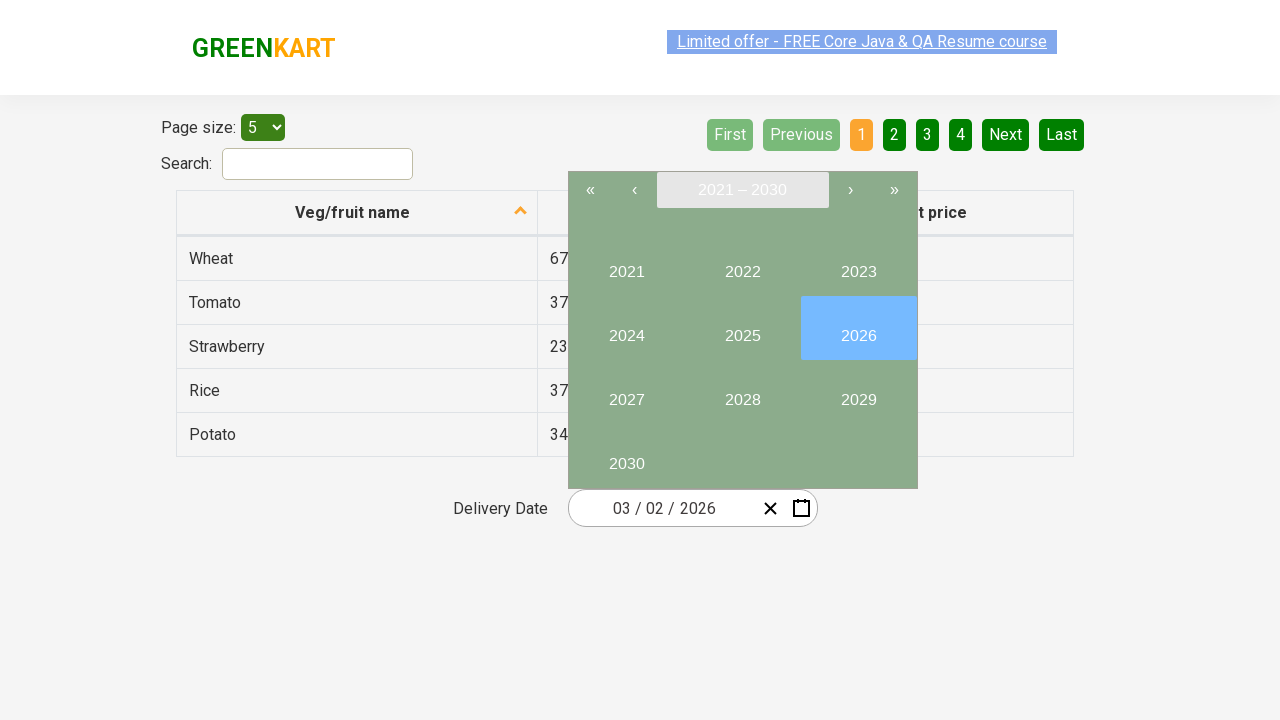

Selected year 2027 at (626, 392) on //button[text()='2027']
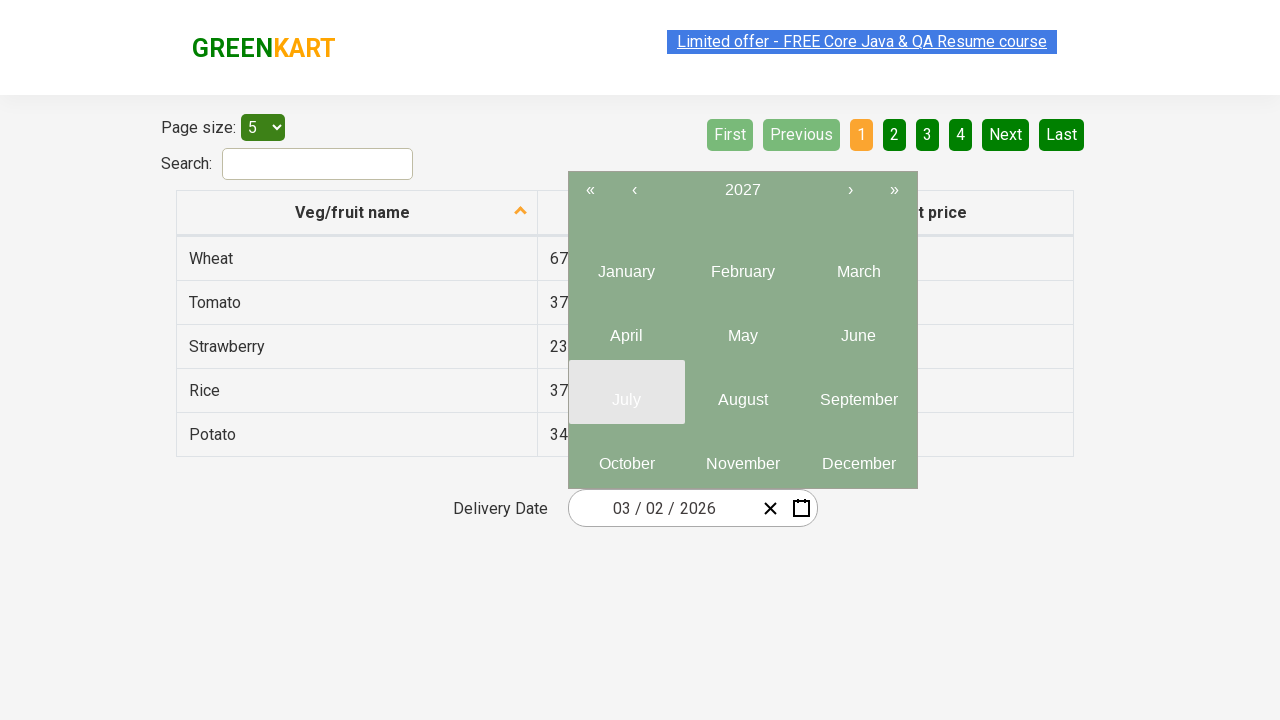

Selected month 7 (July) from month view at (626, 392) on .react-calendar__year-view__months__month >> nth=6
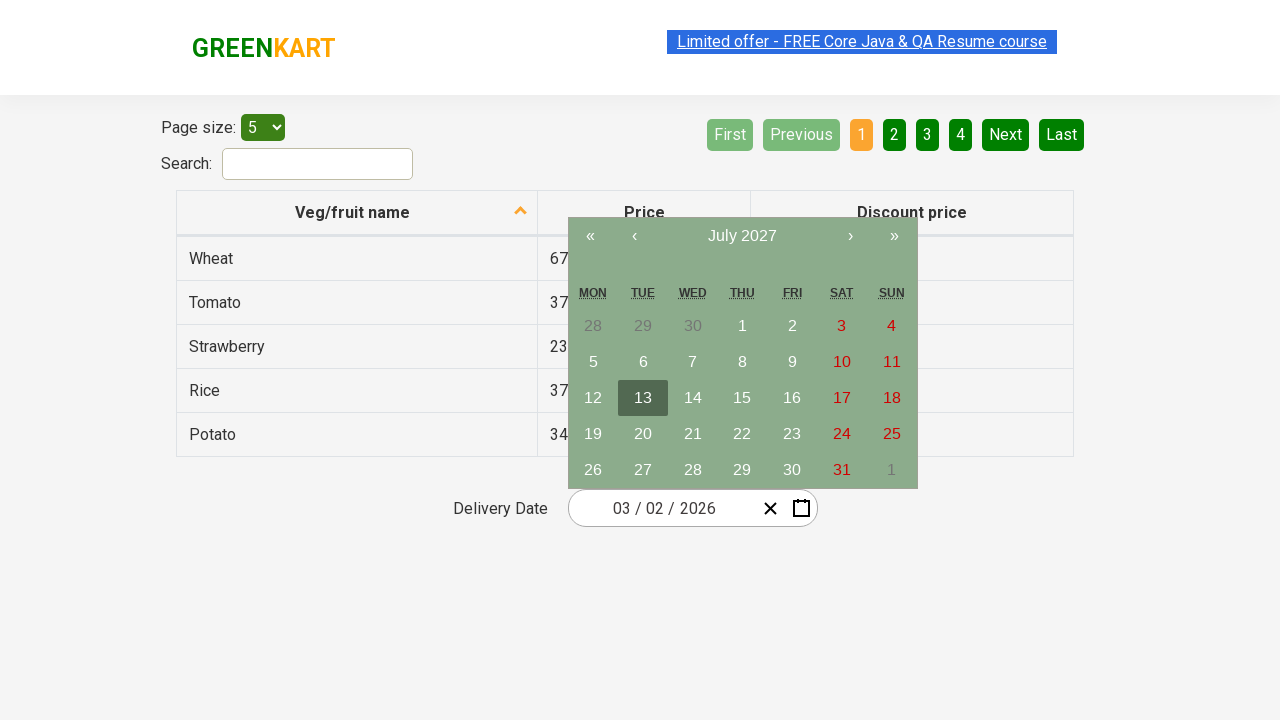

Selected day 12 from calendar at (593, 398) on //abbr[text()='12']
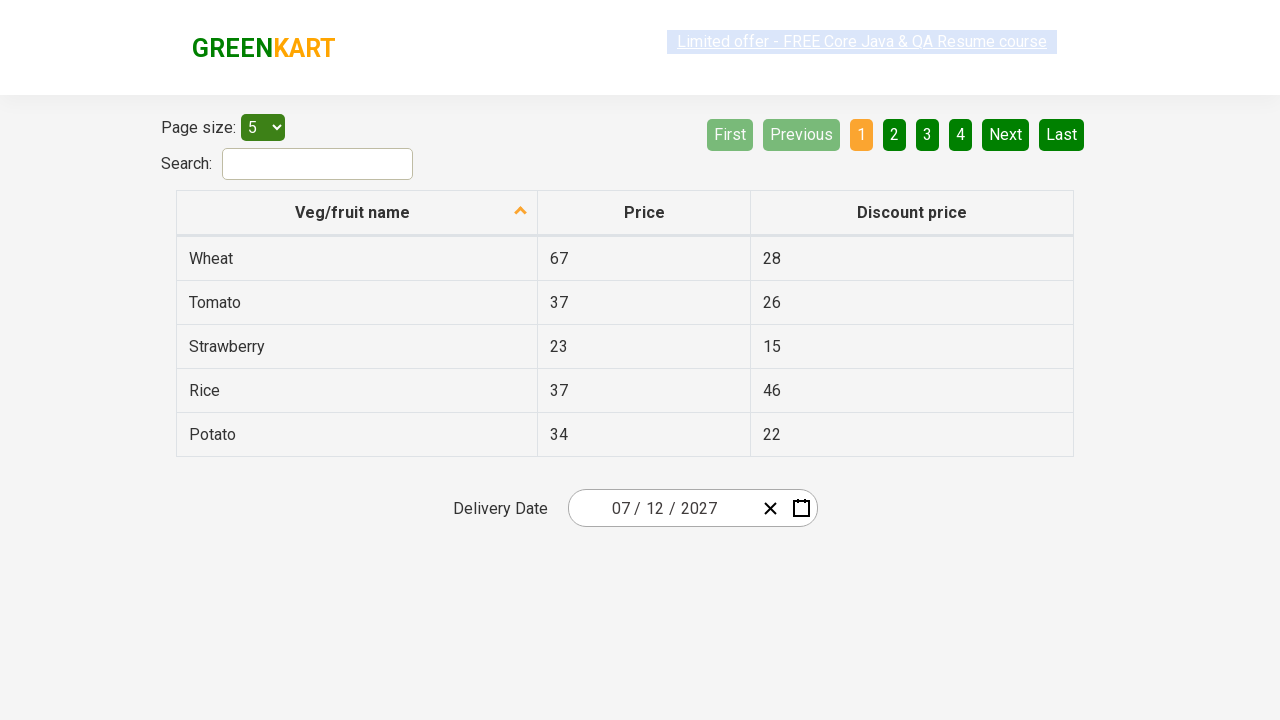

Date inputs populated and calendar closed
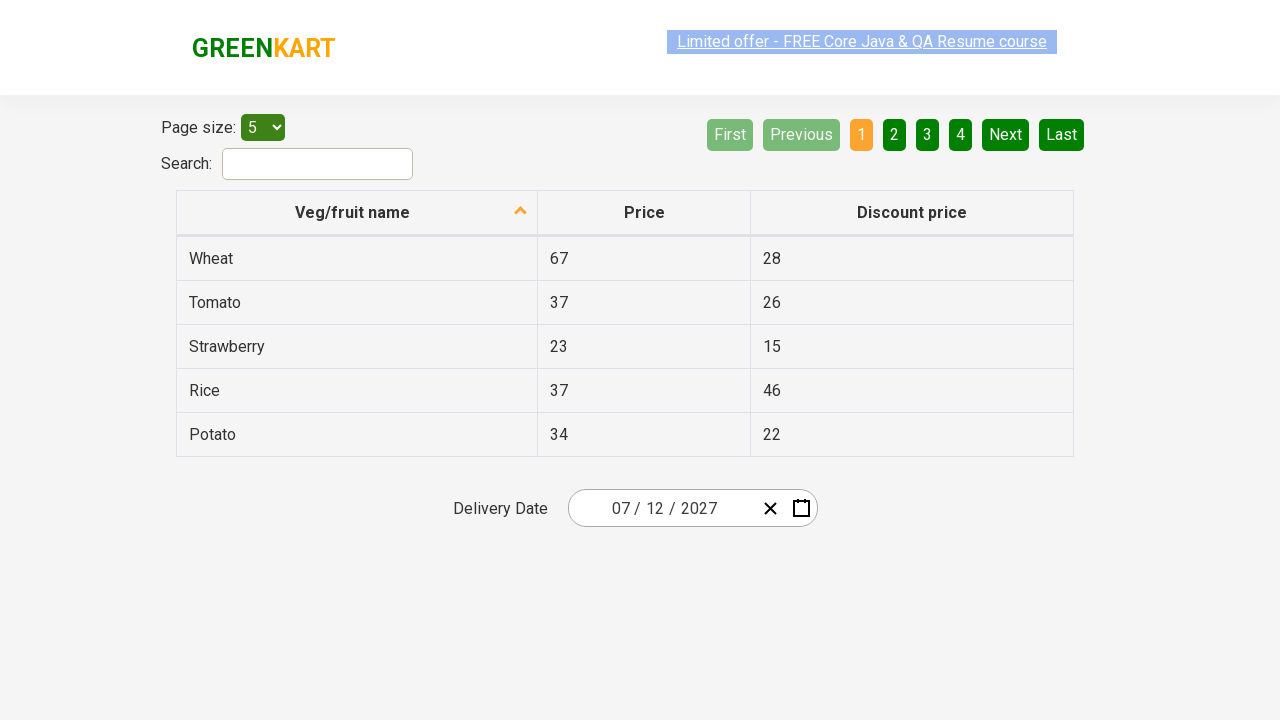

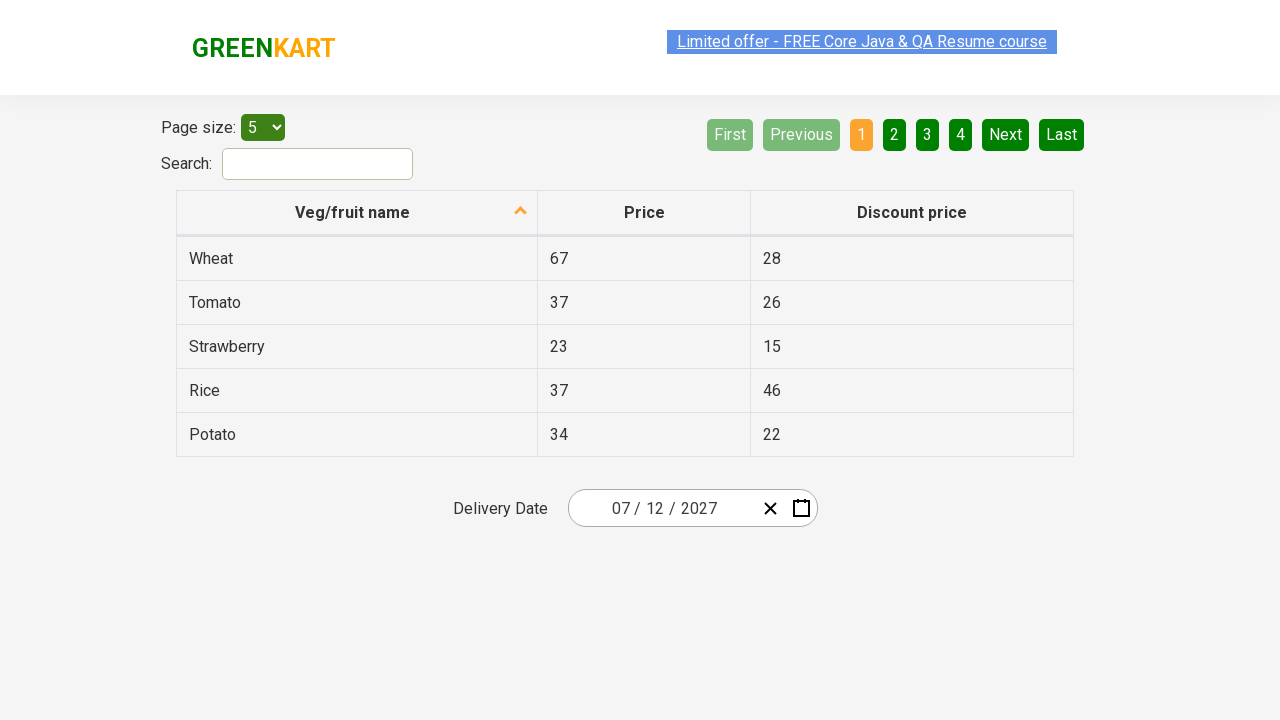